Tests soft assertions by clicking a target button regardless of assertion results

Starting URL: http://www.uitestingplayground.com/autowait

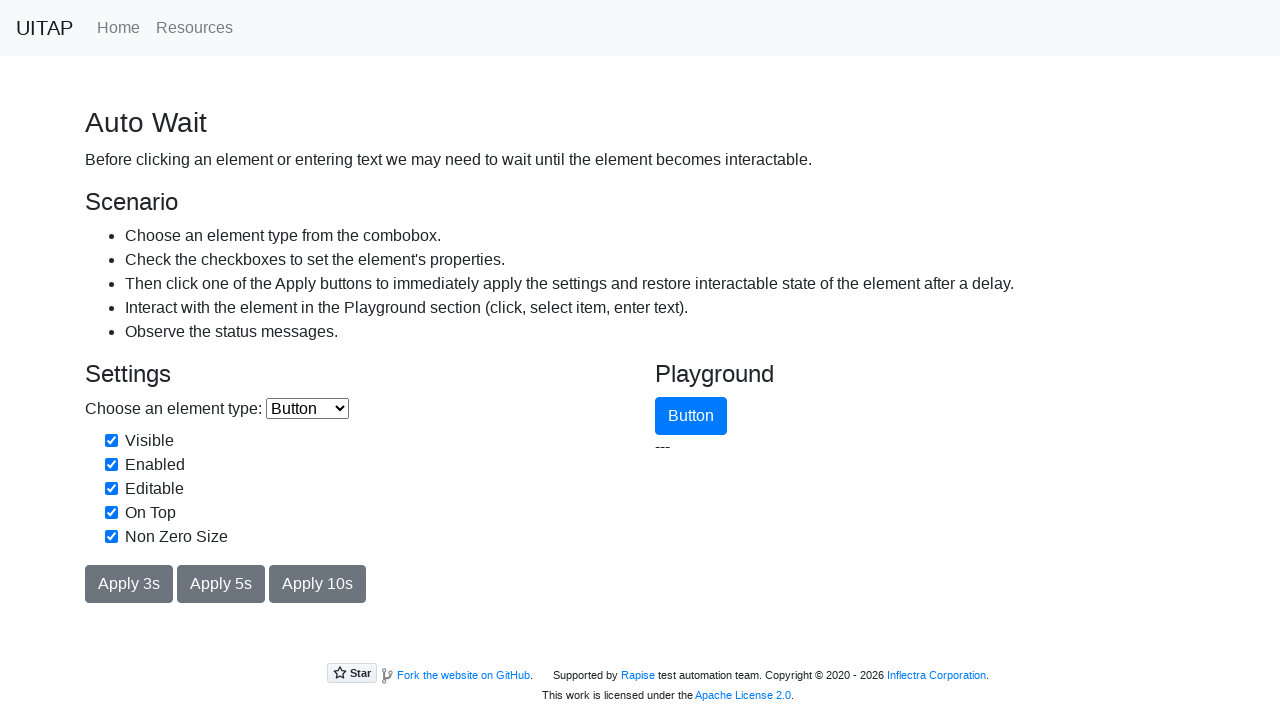

Located target button element
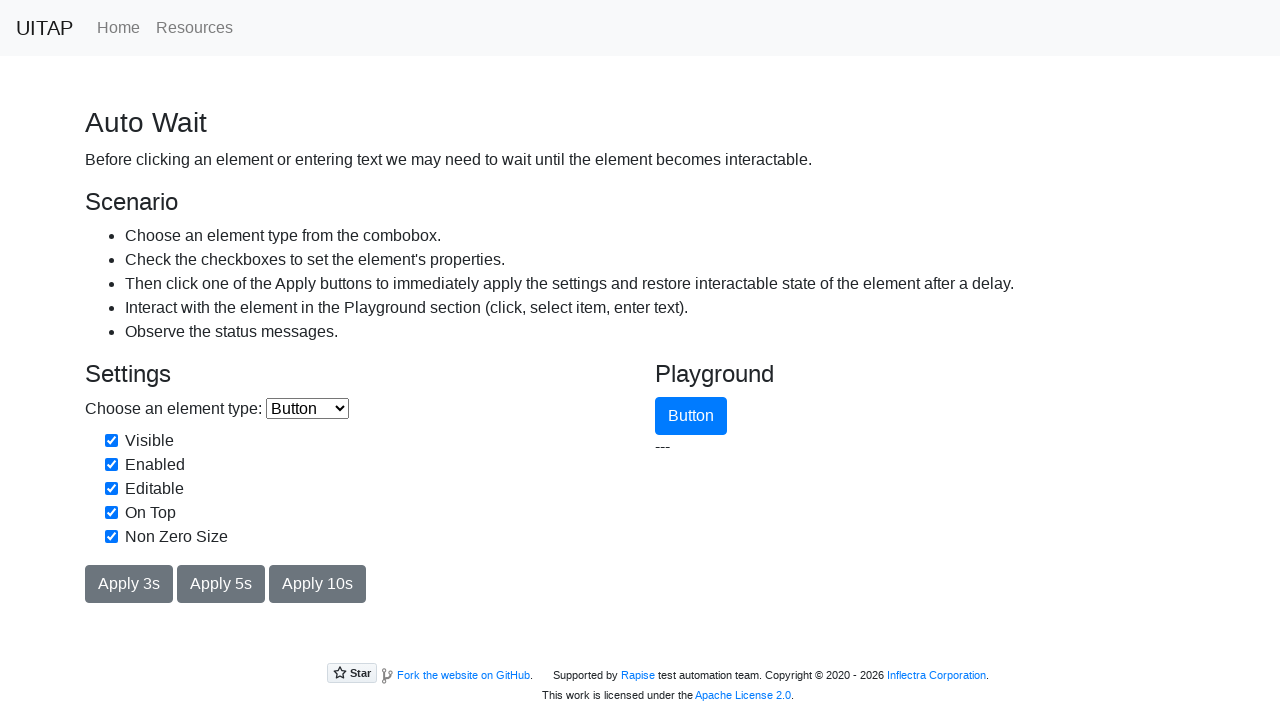

Clicked target button at (691, 416) on #target
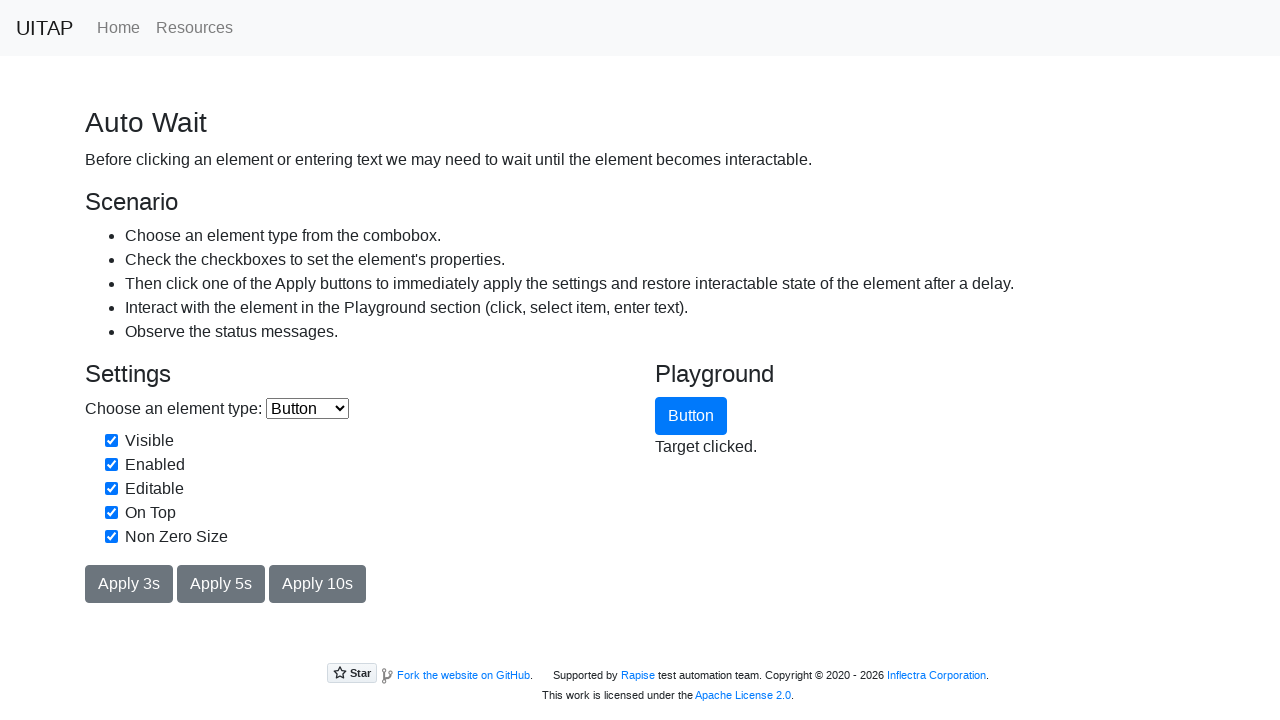

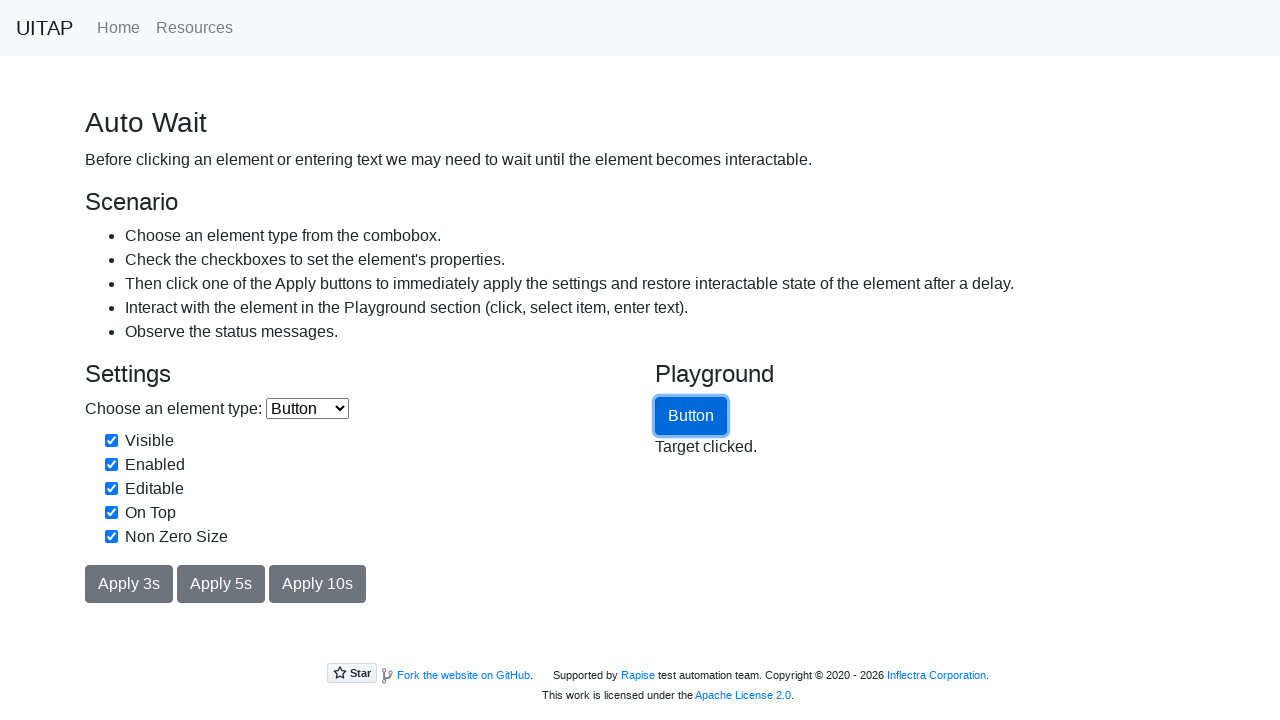